Tests responsive design by changing viewport to mobile size and back to desktop.

Starting URL: https://djyalu.github.io/singapore_weather_cam/

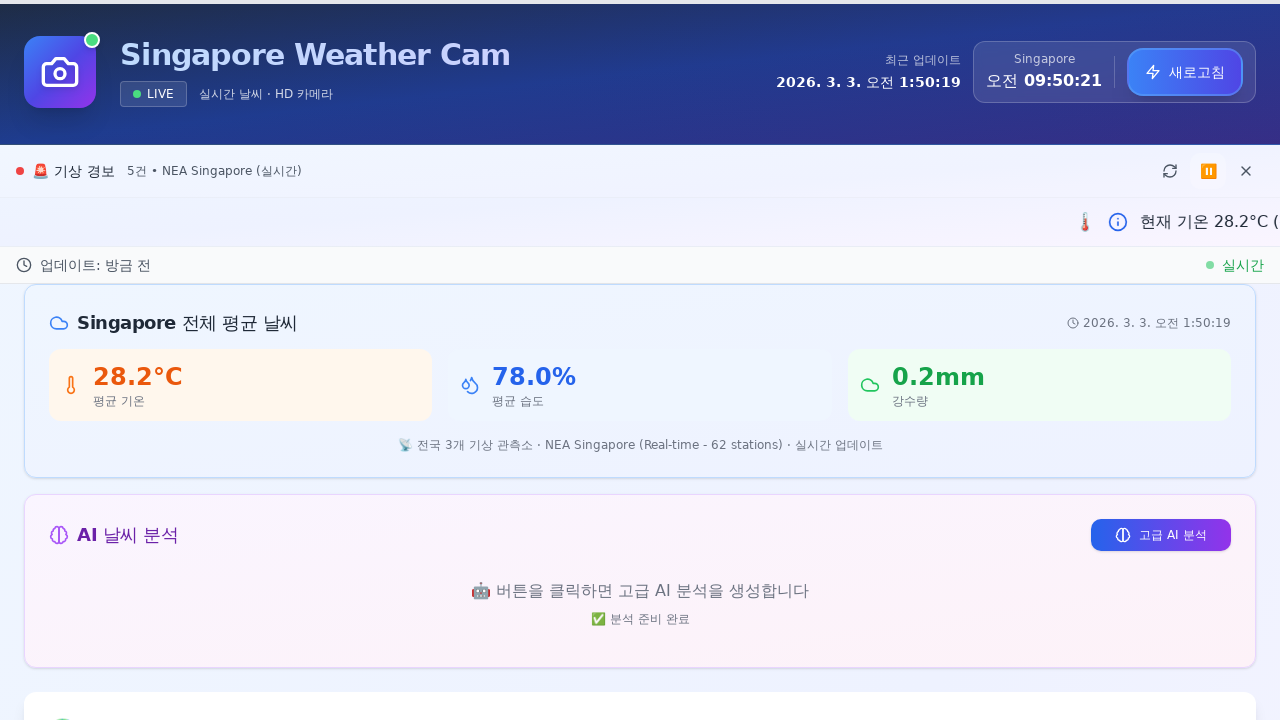

Changed viewport to mobile size (375x667)
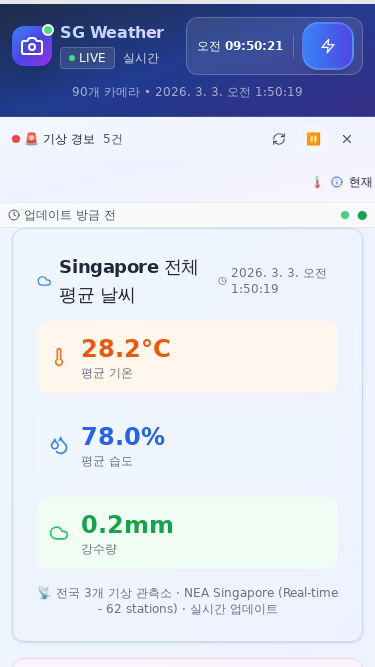

Waited 2 seconds for mobile layout to render
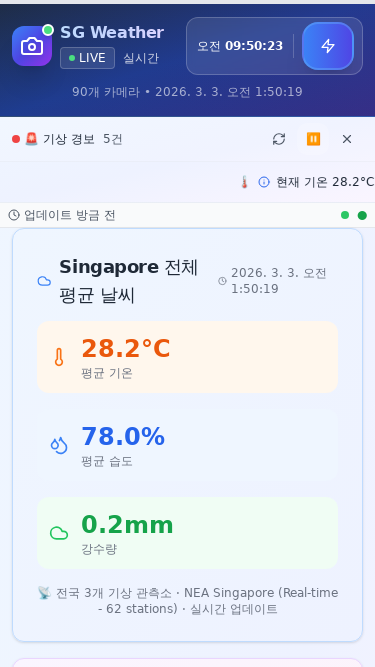

Changed viewport back to desktop size (1920x1080)
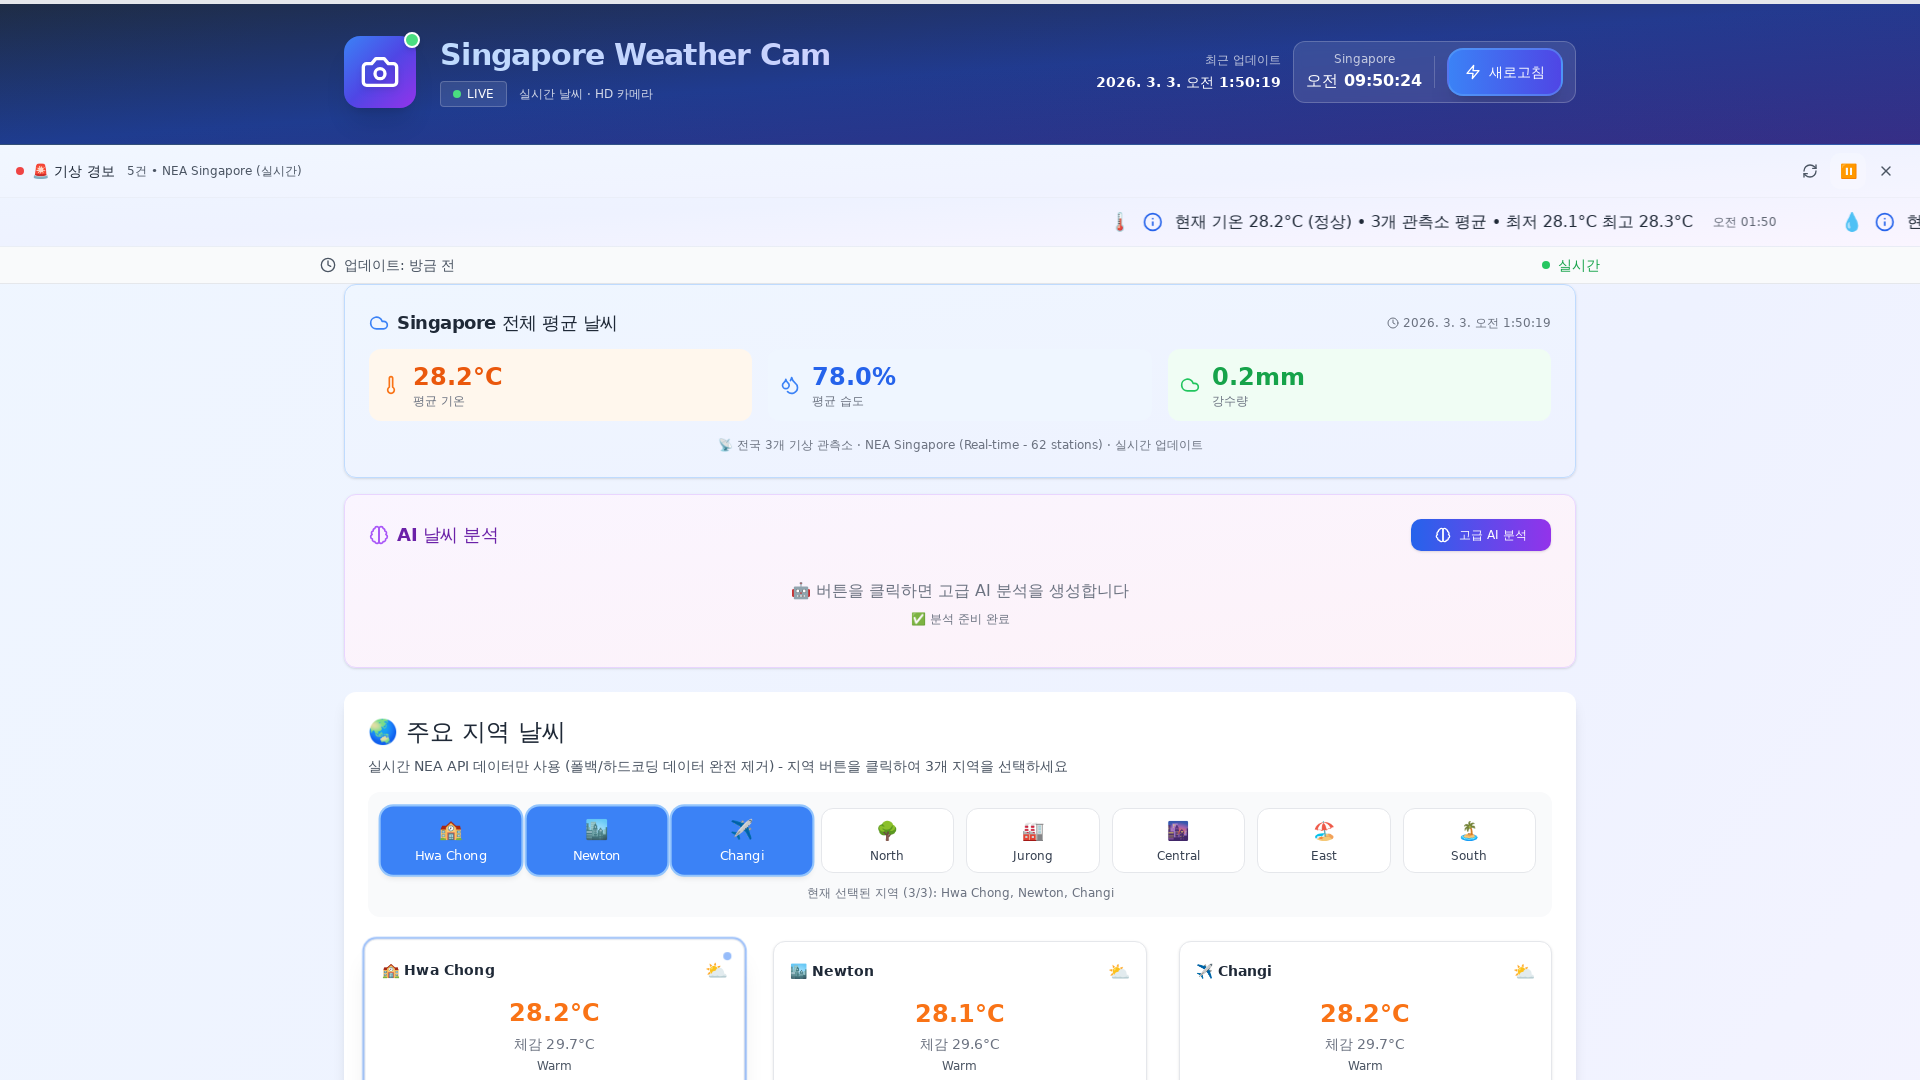

Waited 1 second for desktop layout to render
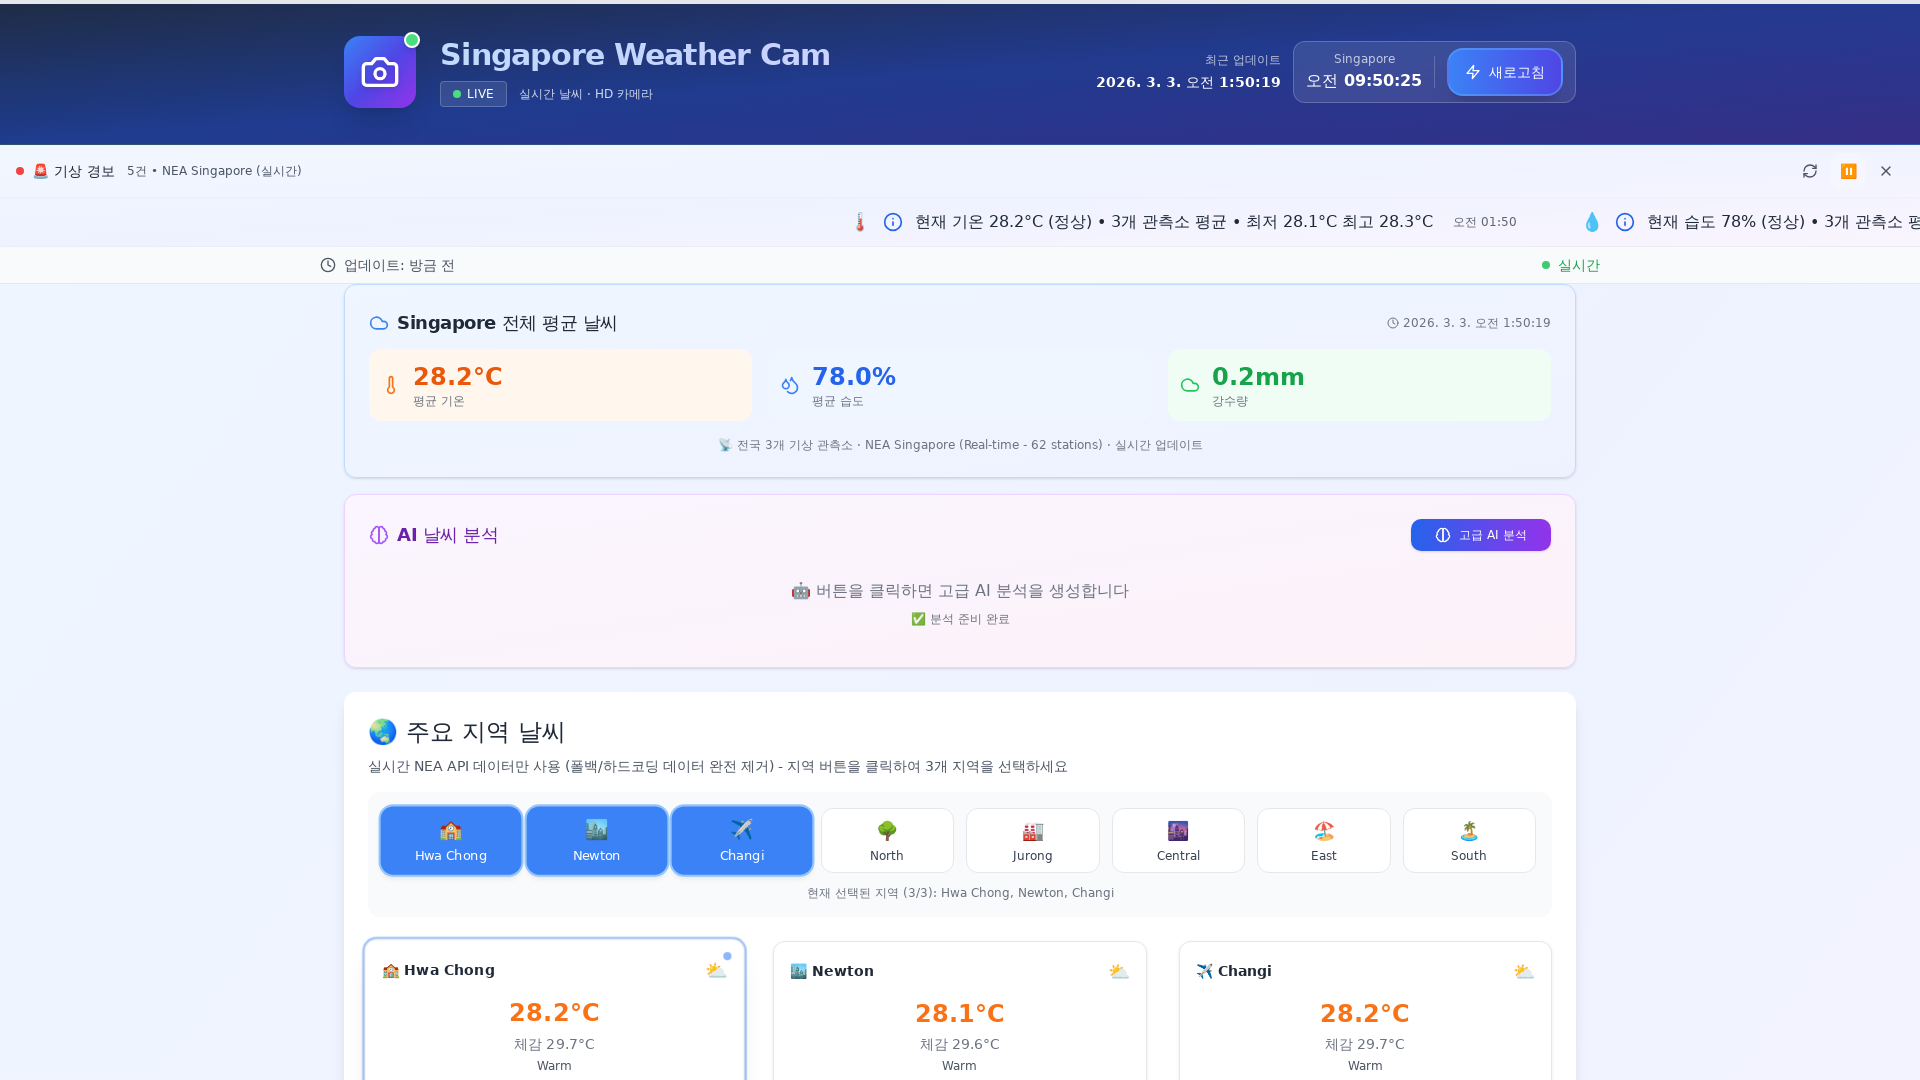

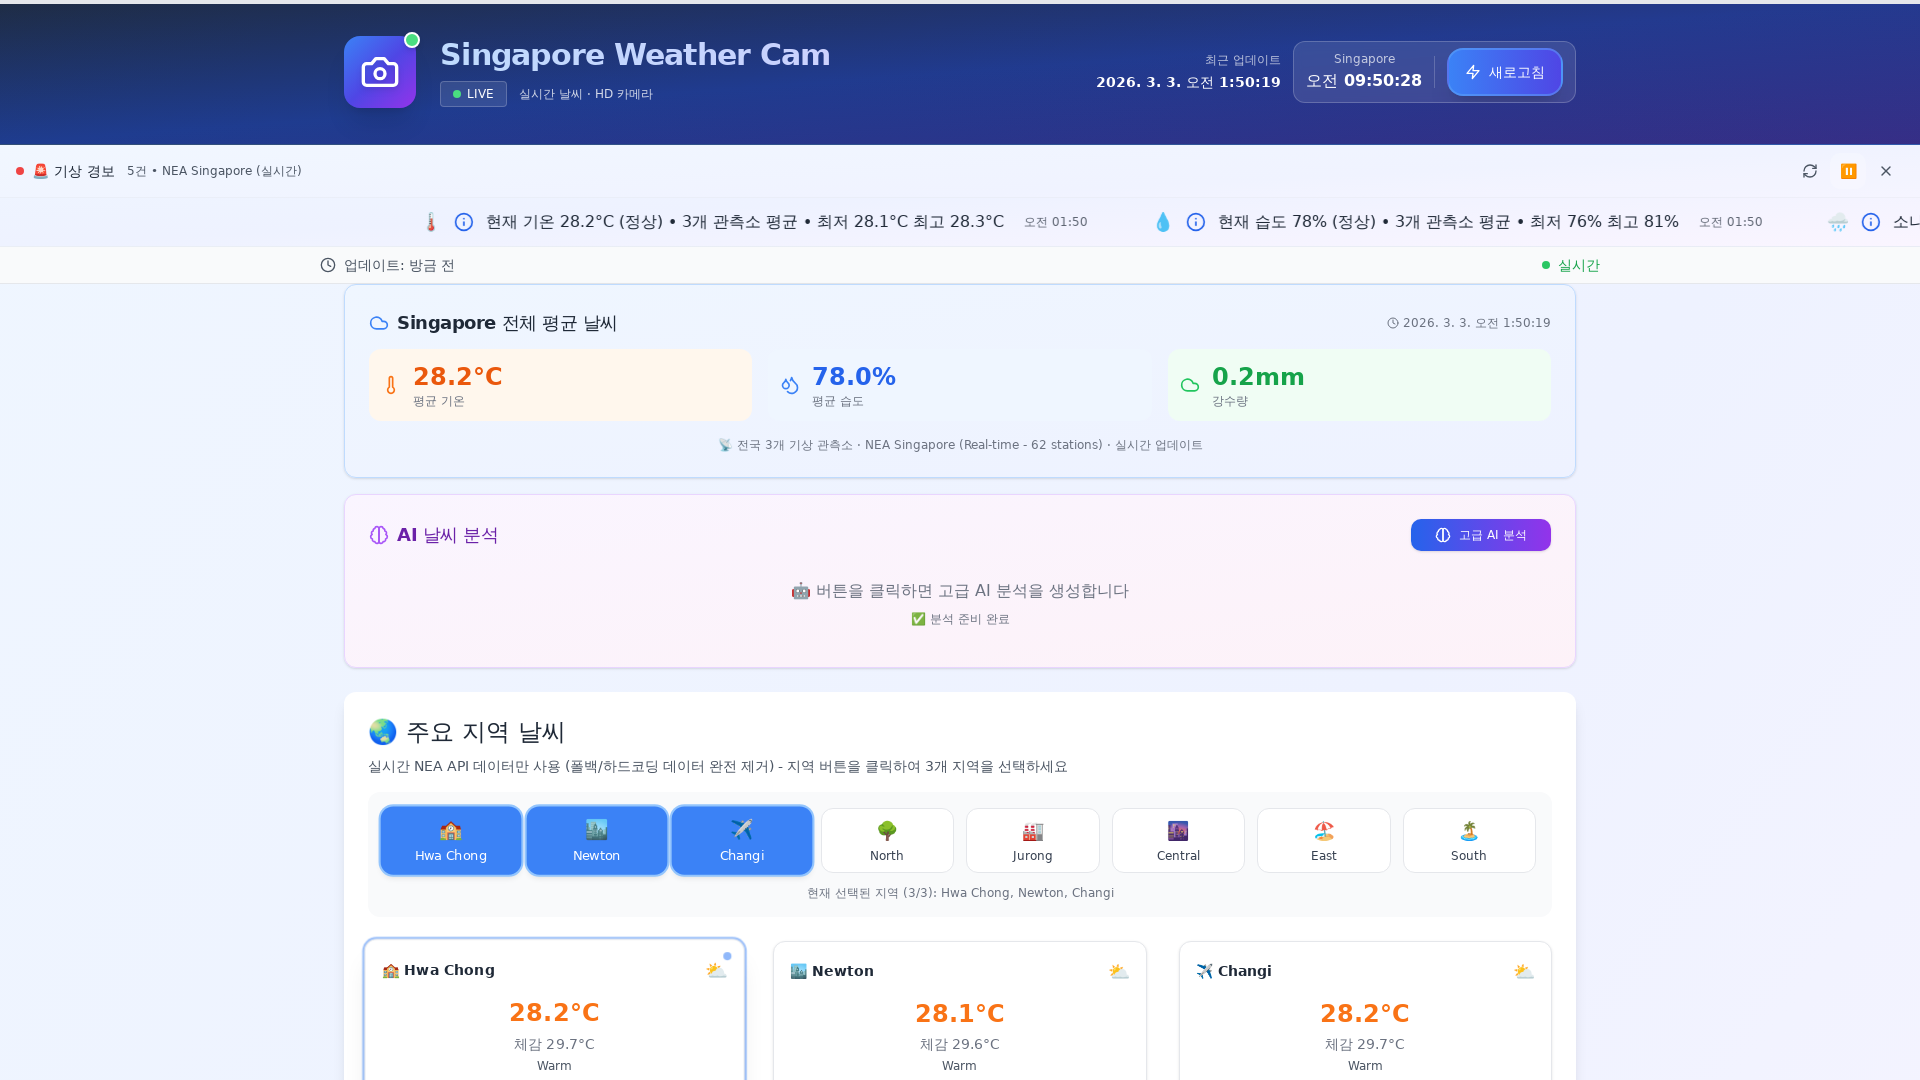